Tests various form elements on a flight booking page including radio buttons, dynamic dropdown for passenger selection, and auto-suggestion dropdown for location selection

Starting URL: https://rahulshettyacademy.com/dropdownsPractise/

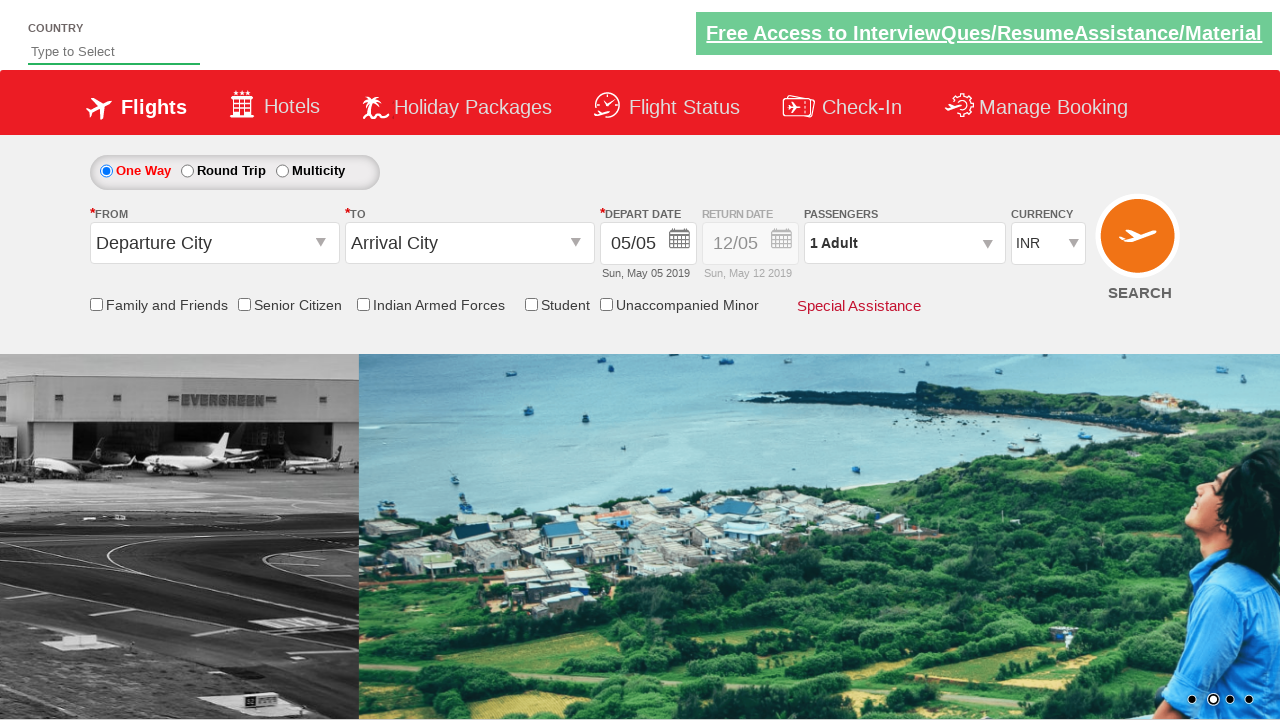

Clicked MultiCity radio button at (282, 171) on #ctl00_mainContent_rbtnl_Trip_2
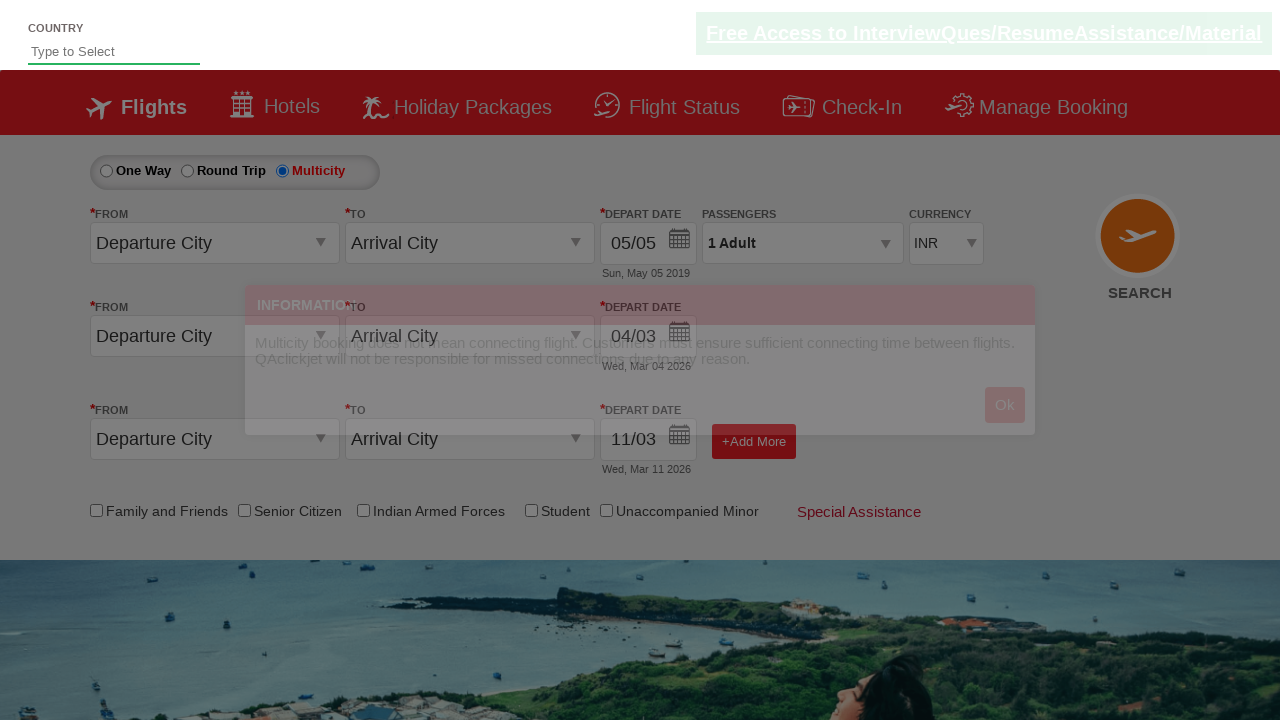

Closed MultiCity information popup at (1005, 405) on #MultiCityModelAlert
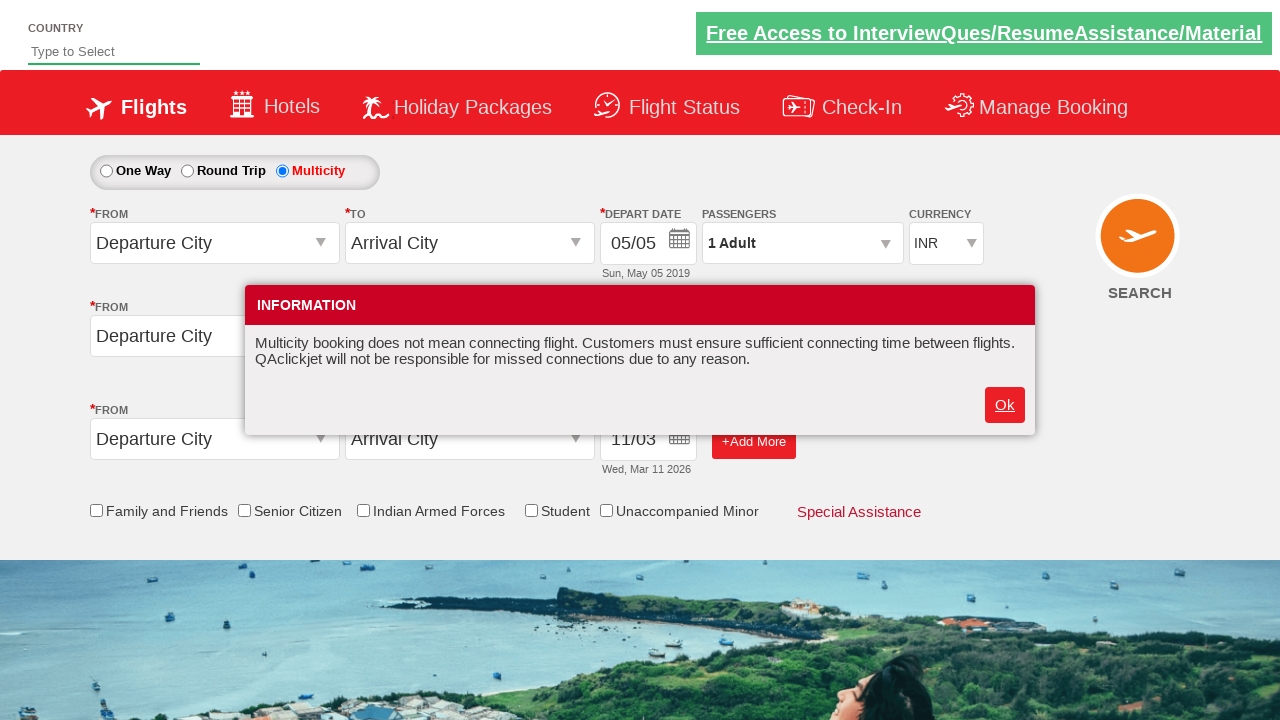

Clicked One Way radio button at (106, 171) on #ctl00_mainContent_rbtnl_Trip_0
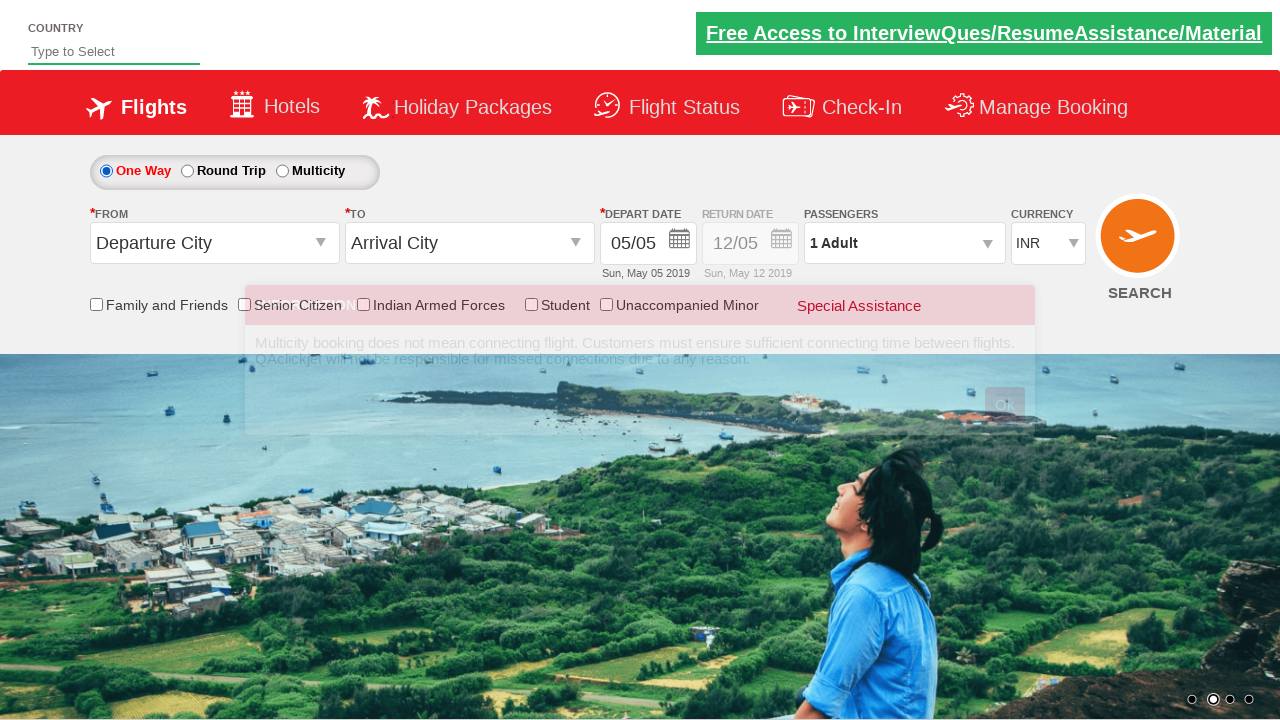

Opened passenger selection dropdown at (904, 243) on #divpaxinfo
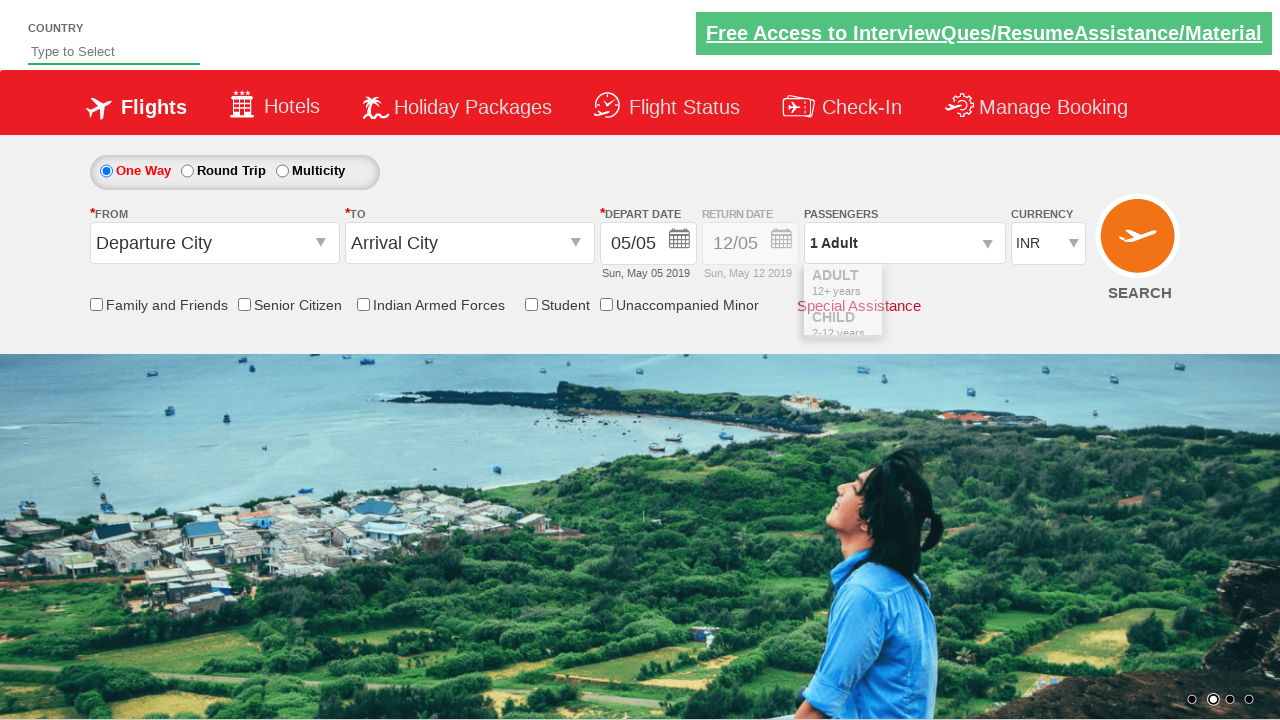

Incremented adult count (iteration 1) at (982, 288) on #hrefIncAdt
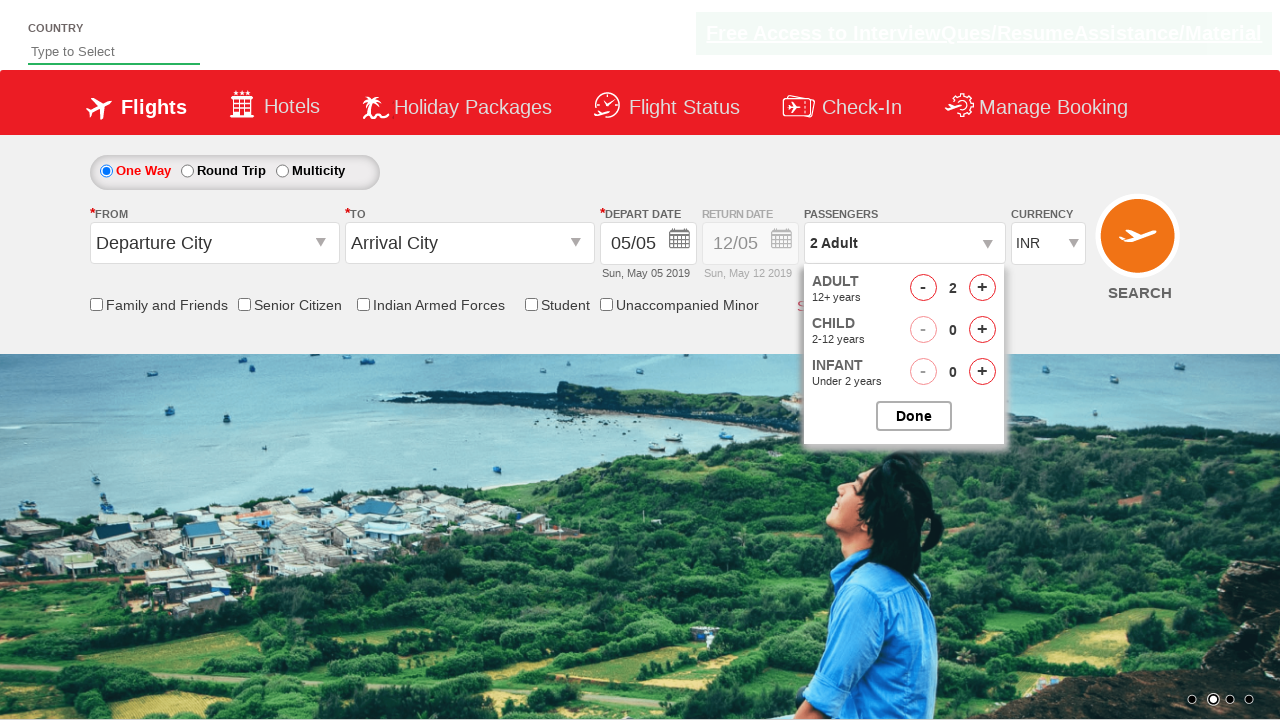

Incremented infant count (iteration 1) at (982, 372) on #hrefIncInf
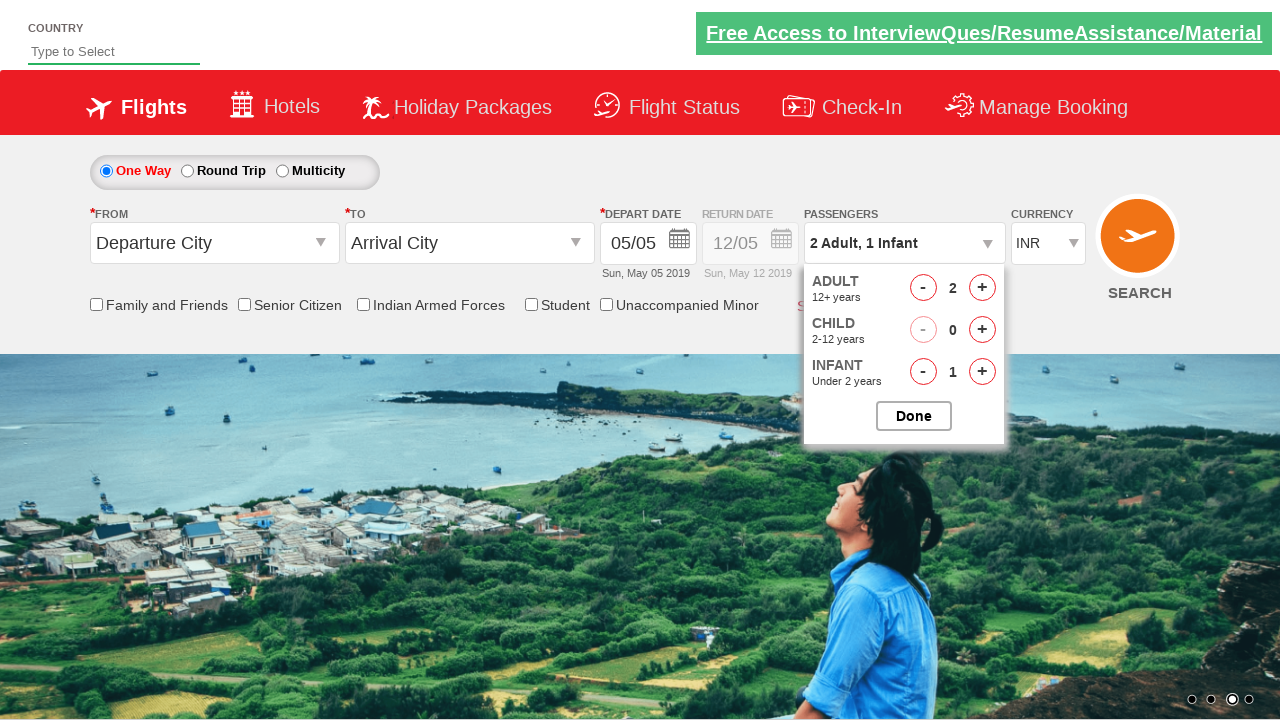

Incremented adult count (iteration 2) at (982, 288) on #hrefIncAdt
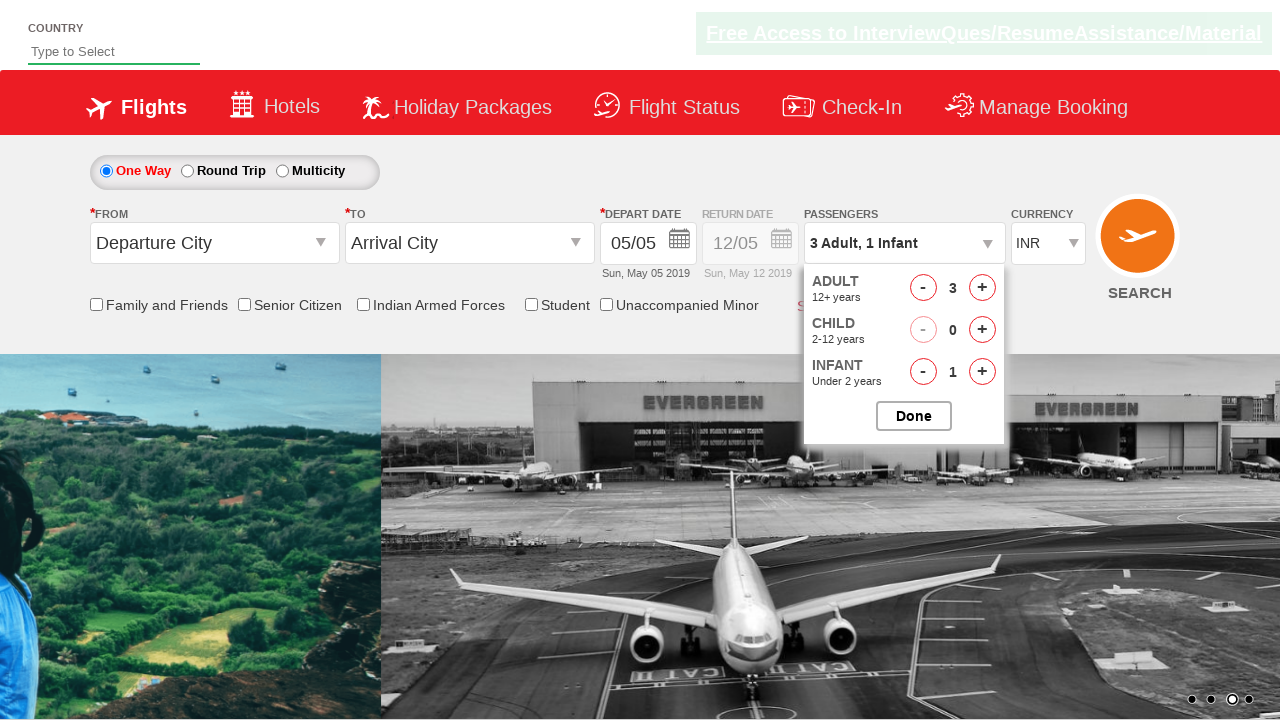

Incremented infant count (iteration 2) at (982, 372) on #hrefIncInf
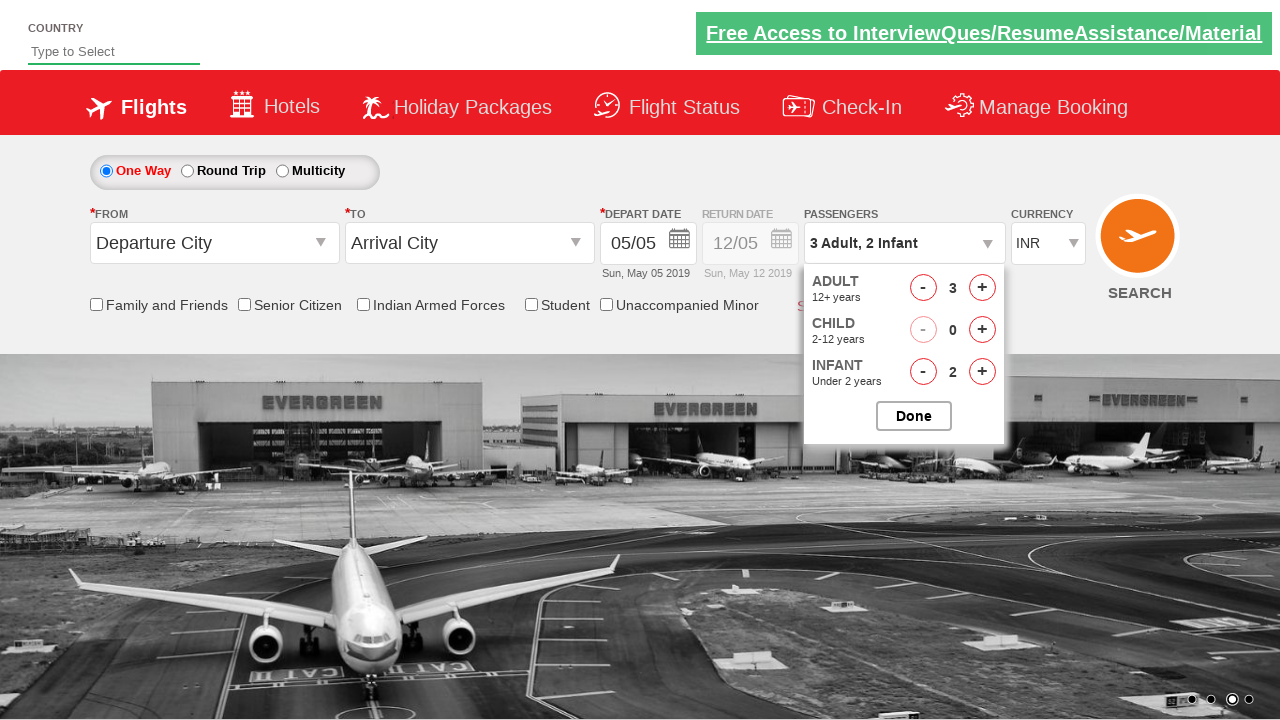

Incremented adult count (iteration 3) at (982, 288) on #hrefIncAdt
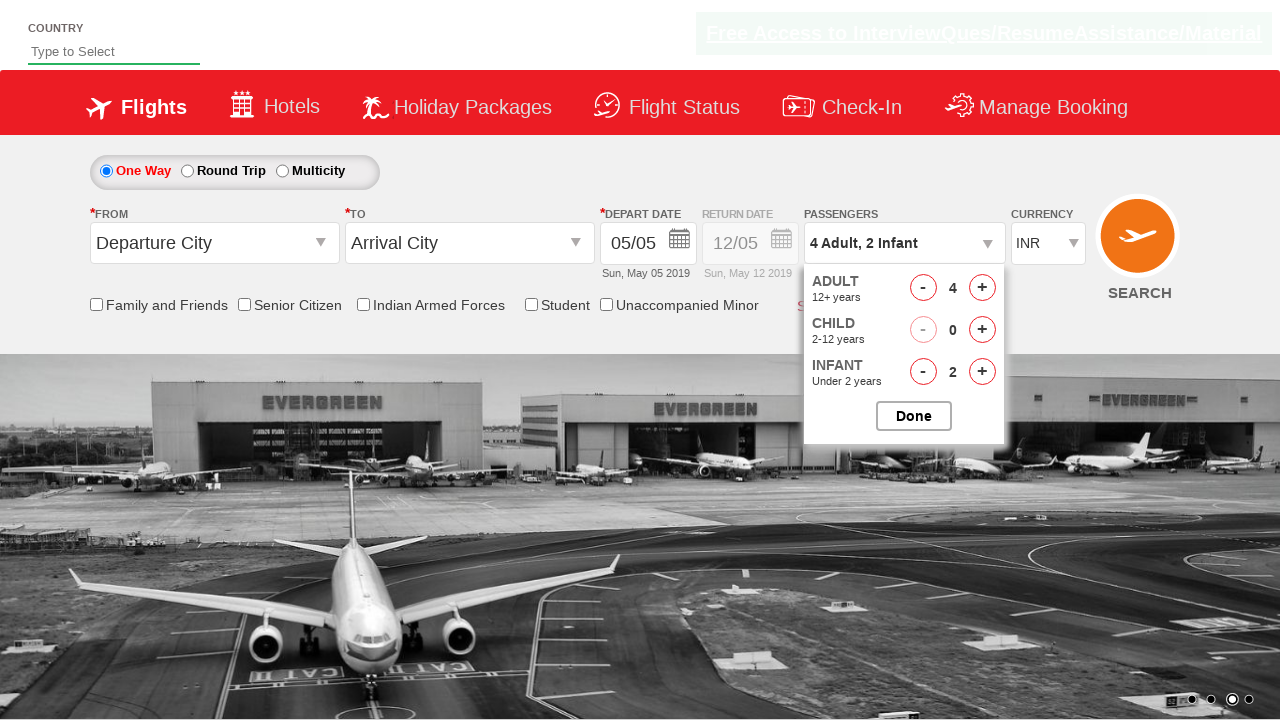

Incremented infant count (iteration 3) at (982, 372) on #hrefIncInf
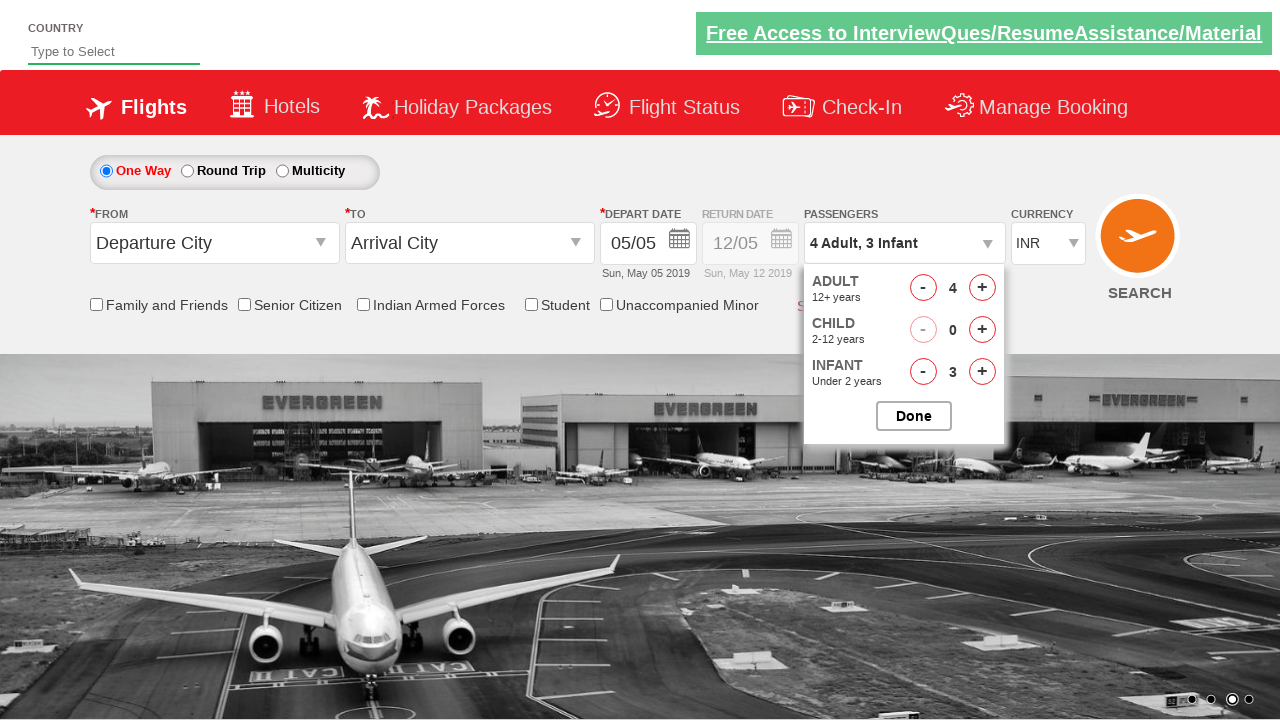

Incremented adult count (iteration 4) at (982, 288) on #hrefIncAdt
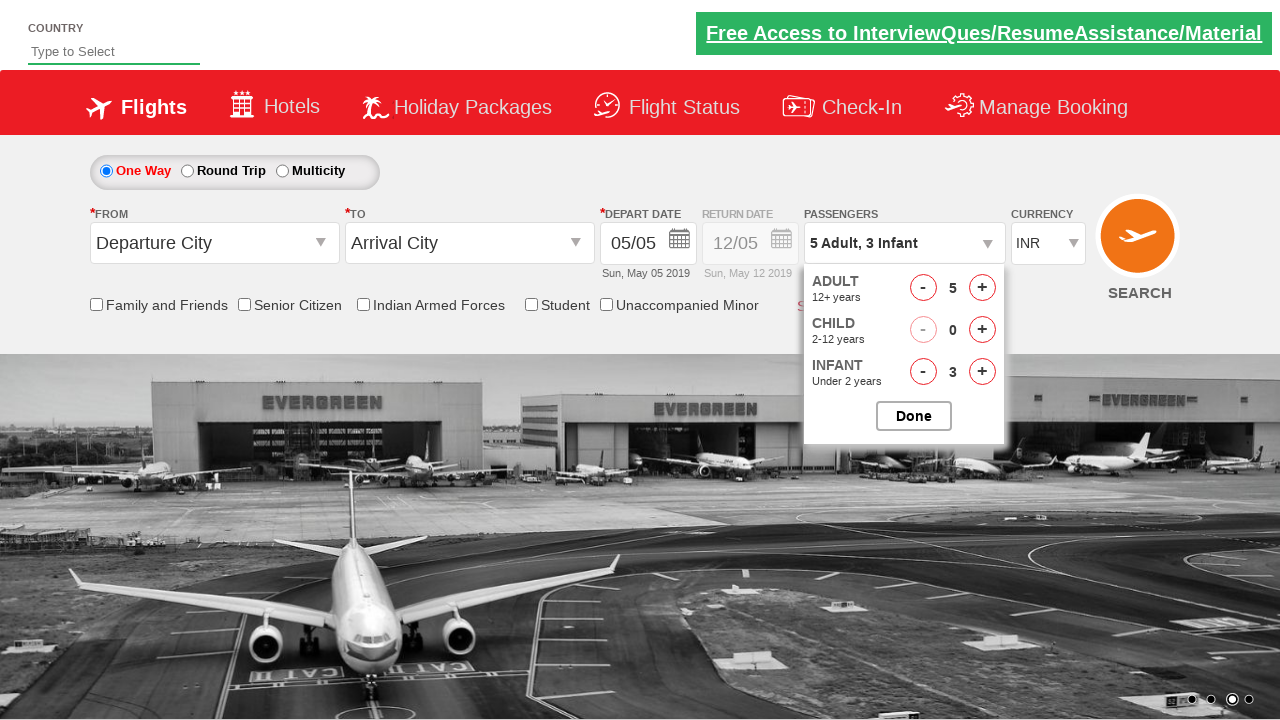

Incremented infant count (iteration 4) at (982, 372) on #hrefIncInf
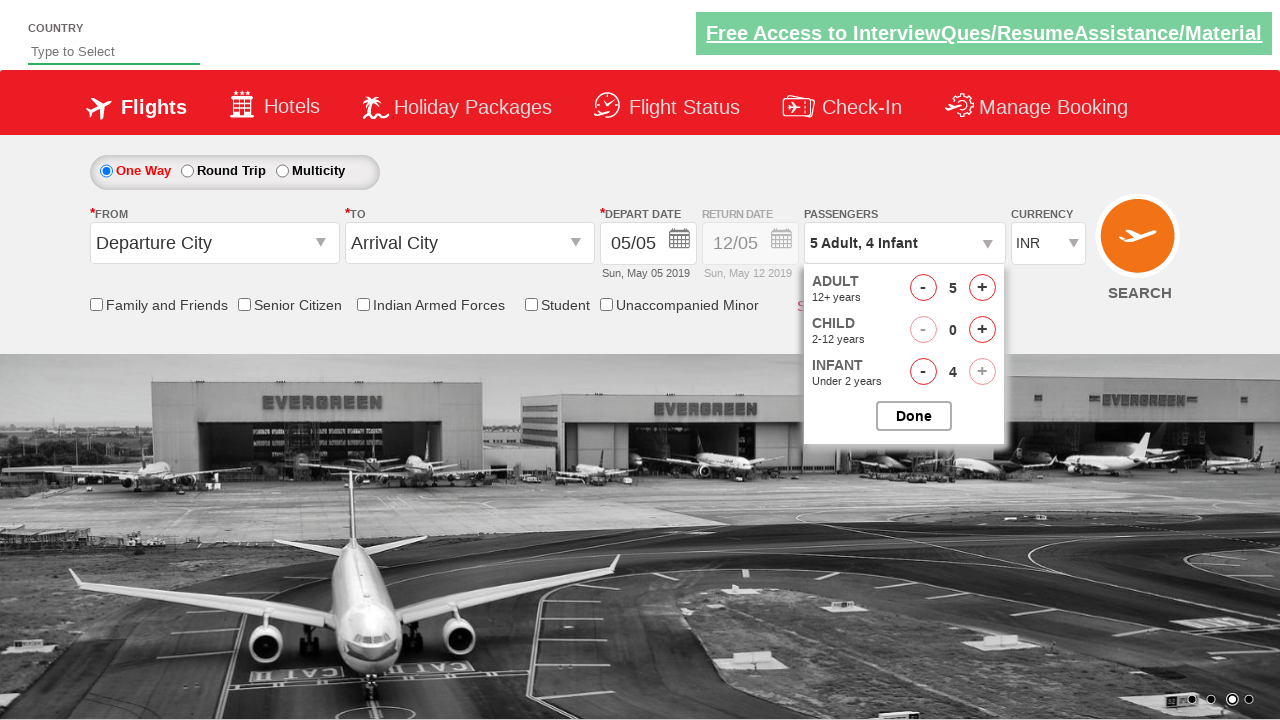

Decremented infant count by 1 at (923, 372) on #hrefDecInf
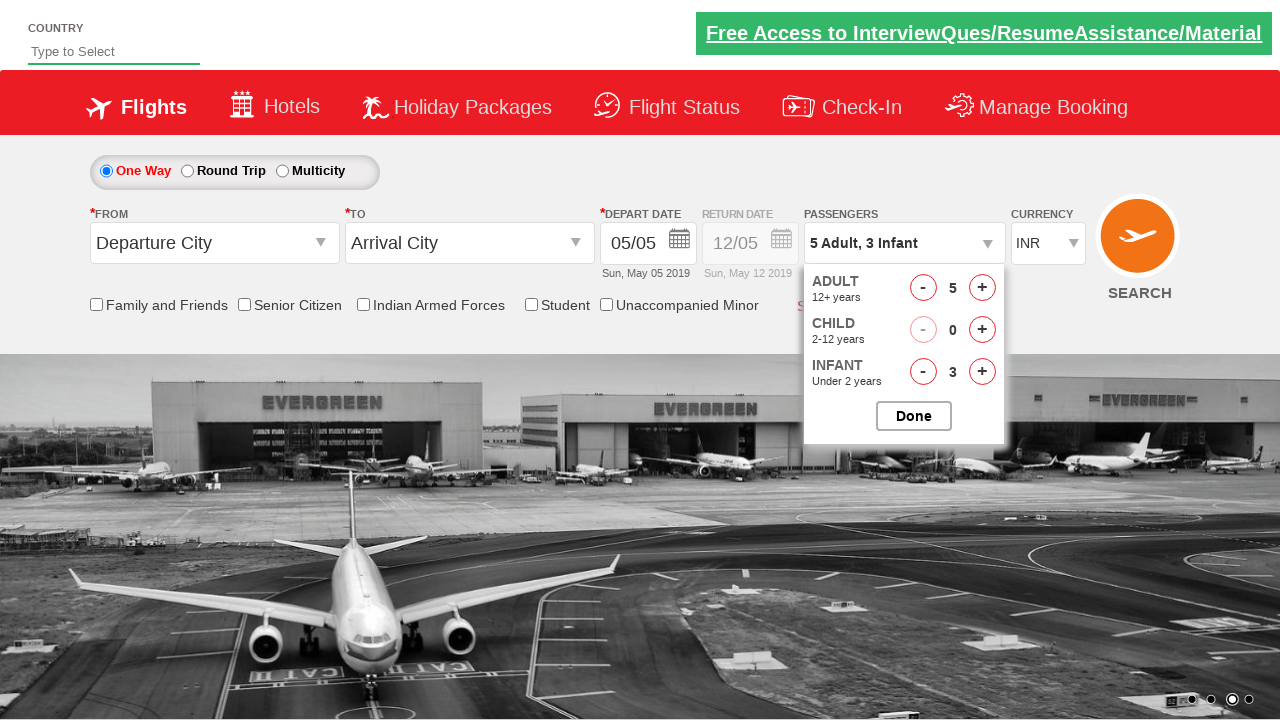

Closed passenger selection dropdown at (914, 416) on #btnclosepaxoption
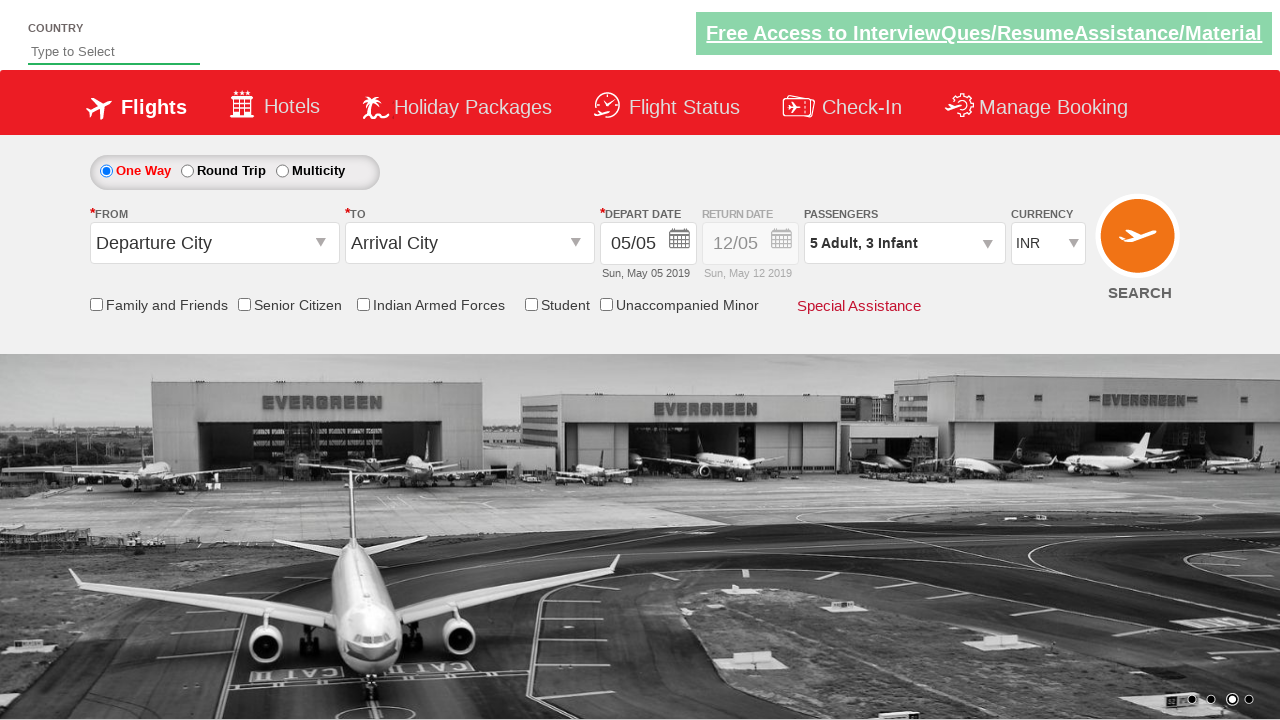

Filled departure location field with 'Ban' on #autosuggest
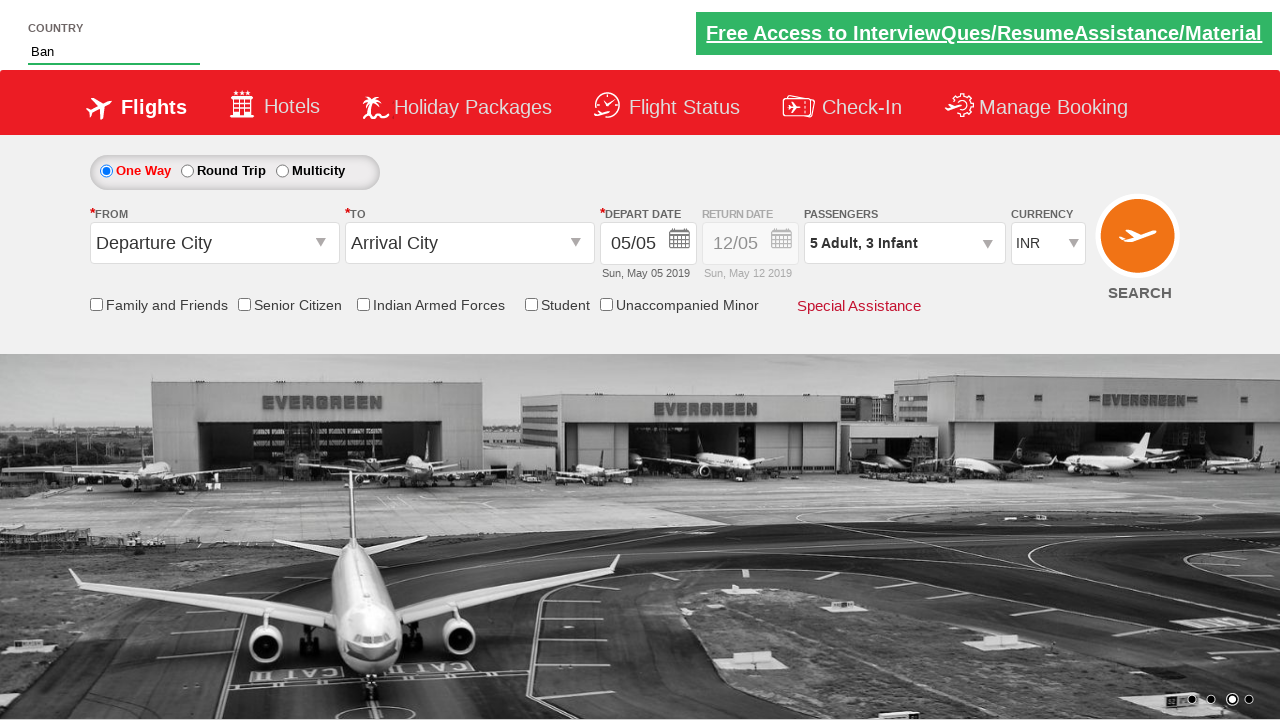

Auto-suggestion dropdown appeared with location options
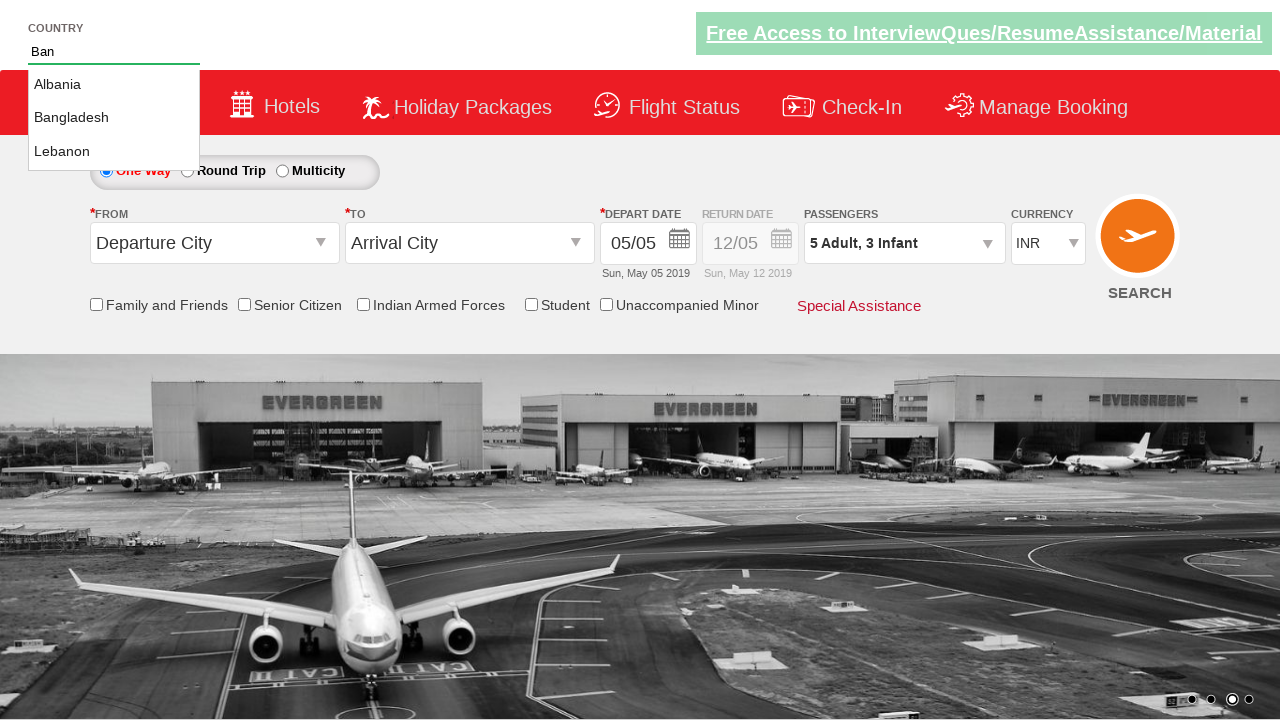

Selected second auto-suggestion option (Bangalore) at (114, 118) on xpath=//li[@class='ui-menu-item'][2]
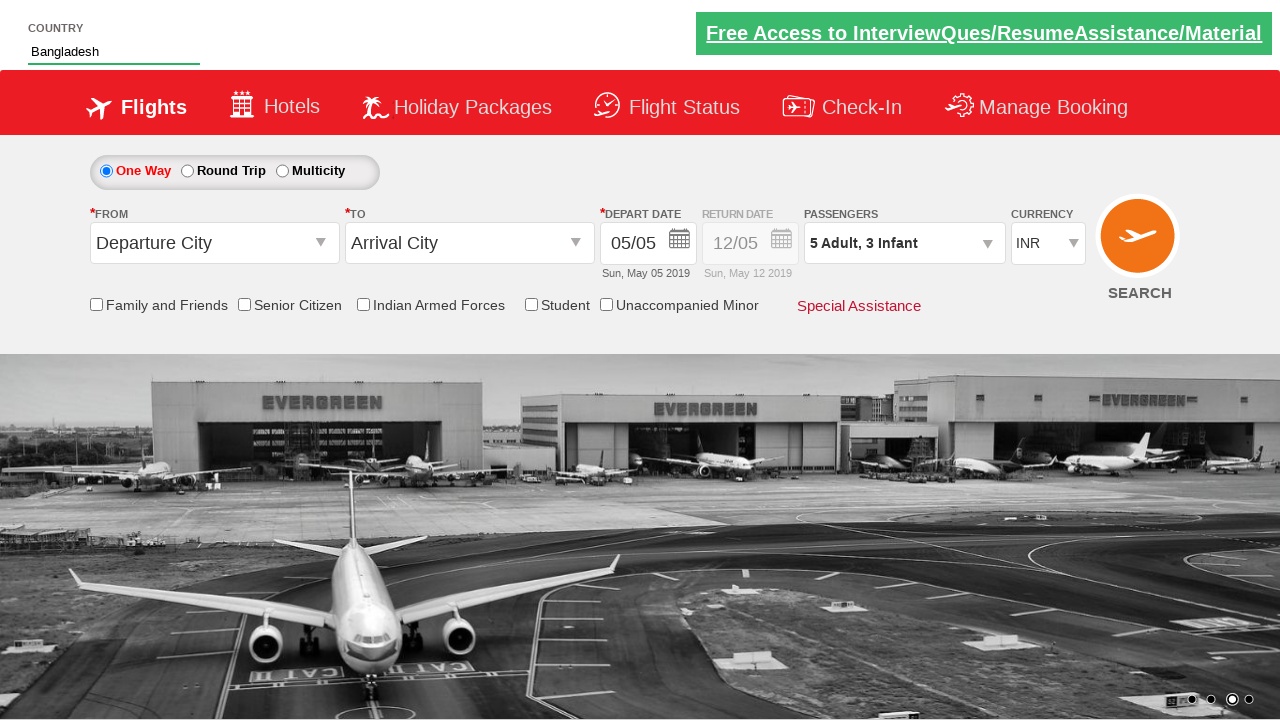

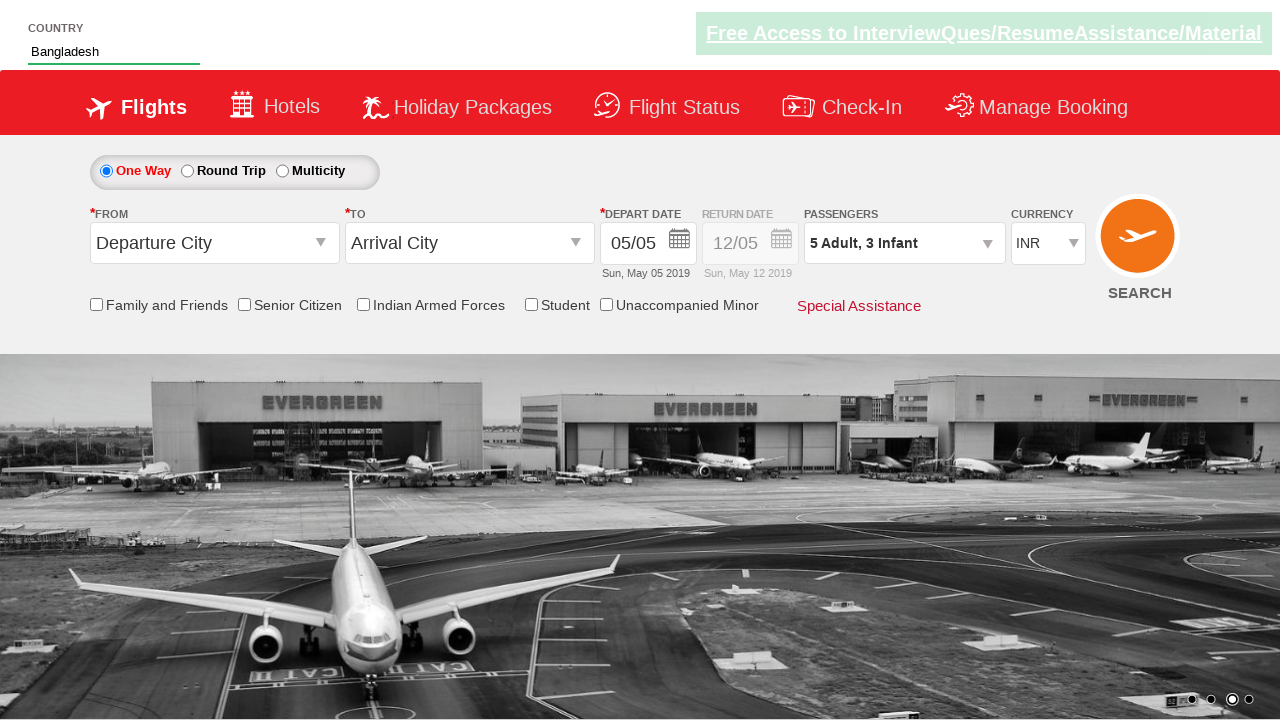